Tests date picker functionality by clicking on the datepicker input field and selecting a specific date (31st) from the calendar popup

Starting URL: http://seleniumpractise.blogspot.in/2016/08/how-to-handle-calendar-in-selenium.html

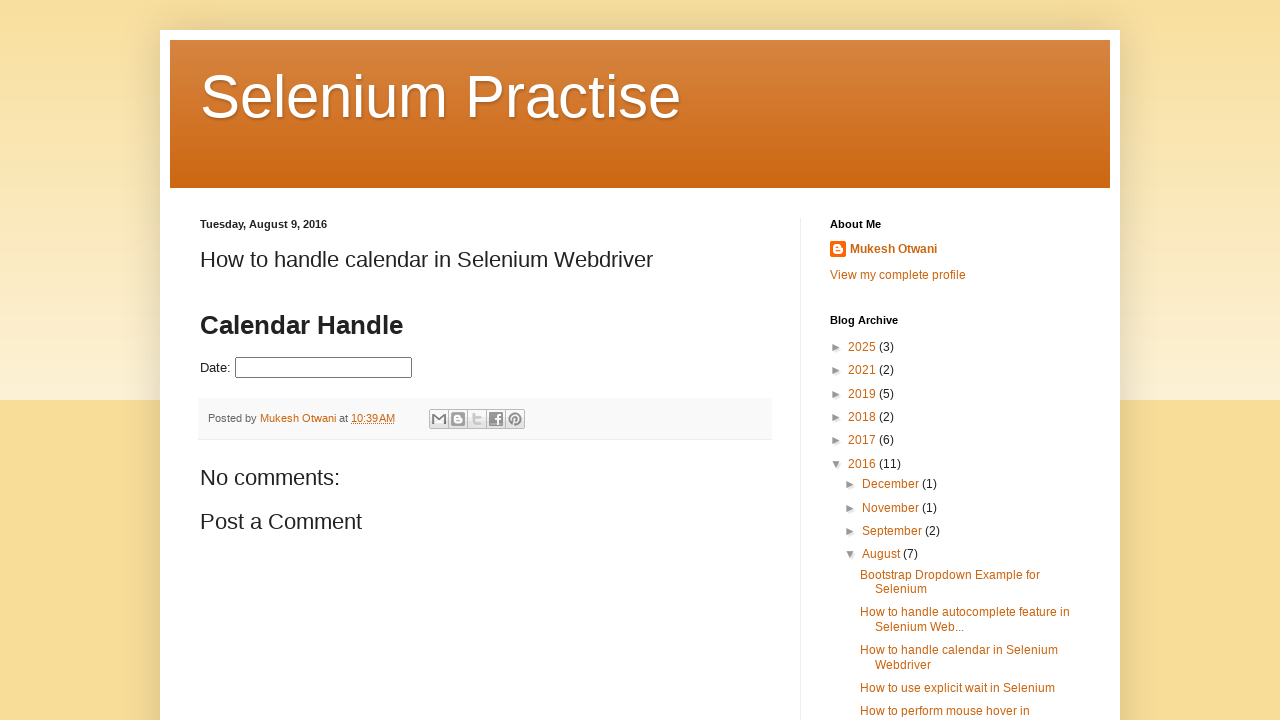

Navigated to date picker test page
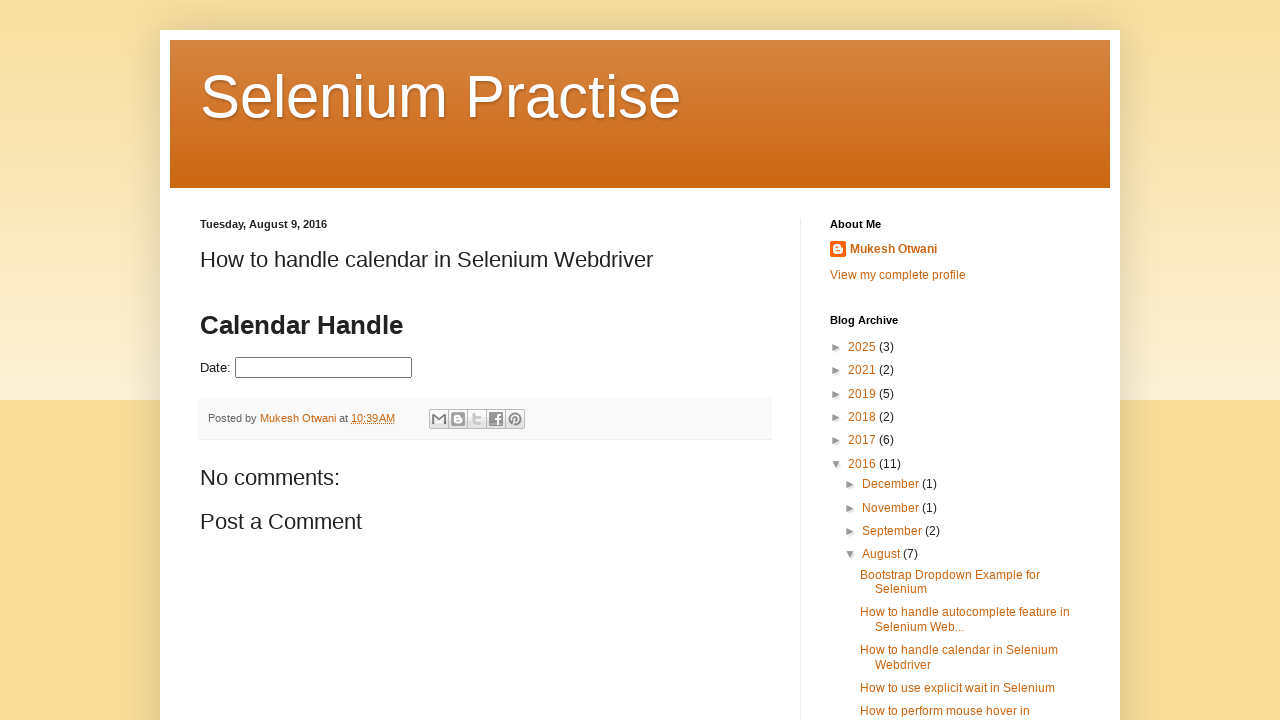

Clicked on datepicker input field to open calendar at (324, 368) on input#datepicker
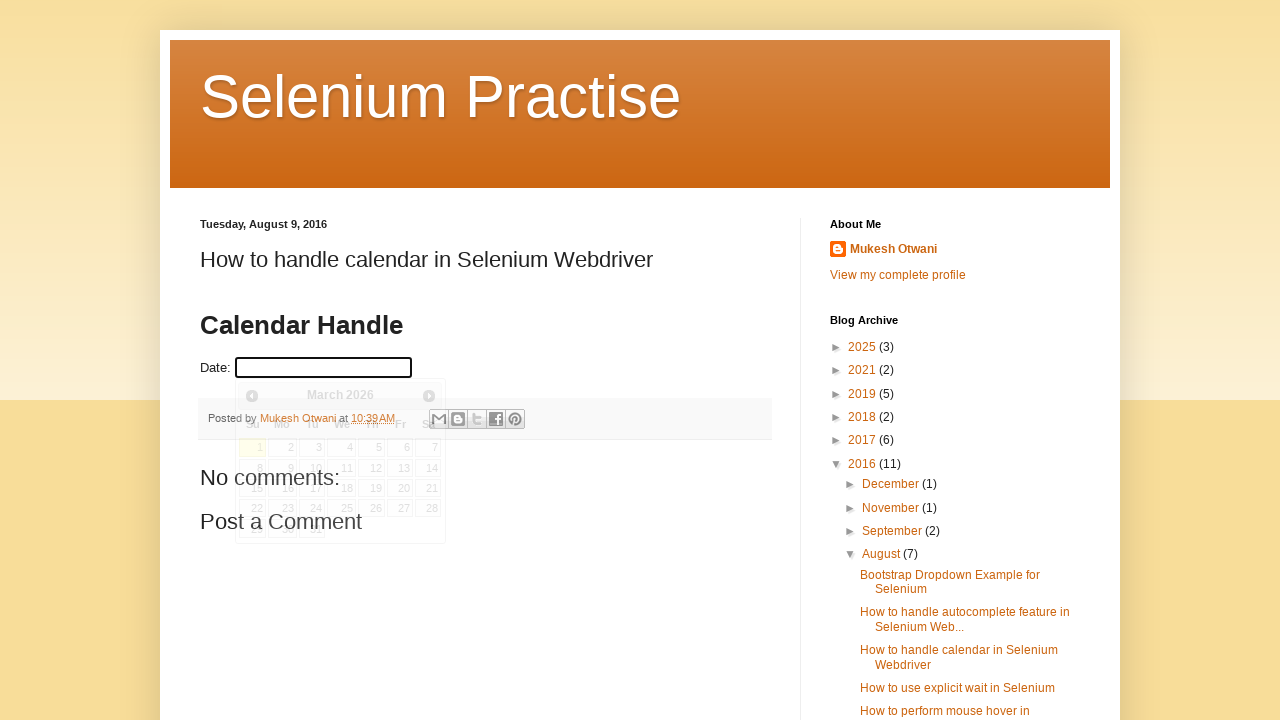

Calendar popup appeared with date selection table
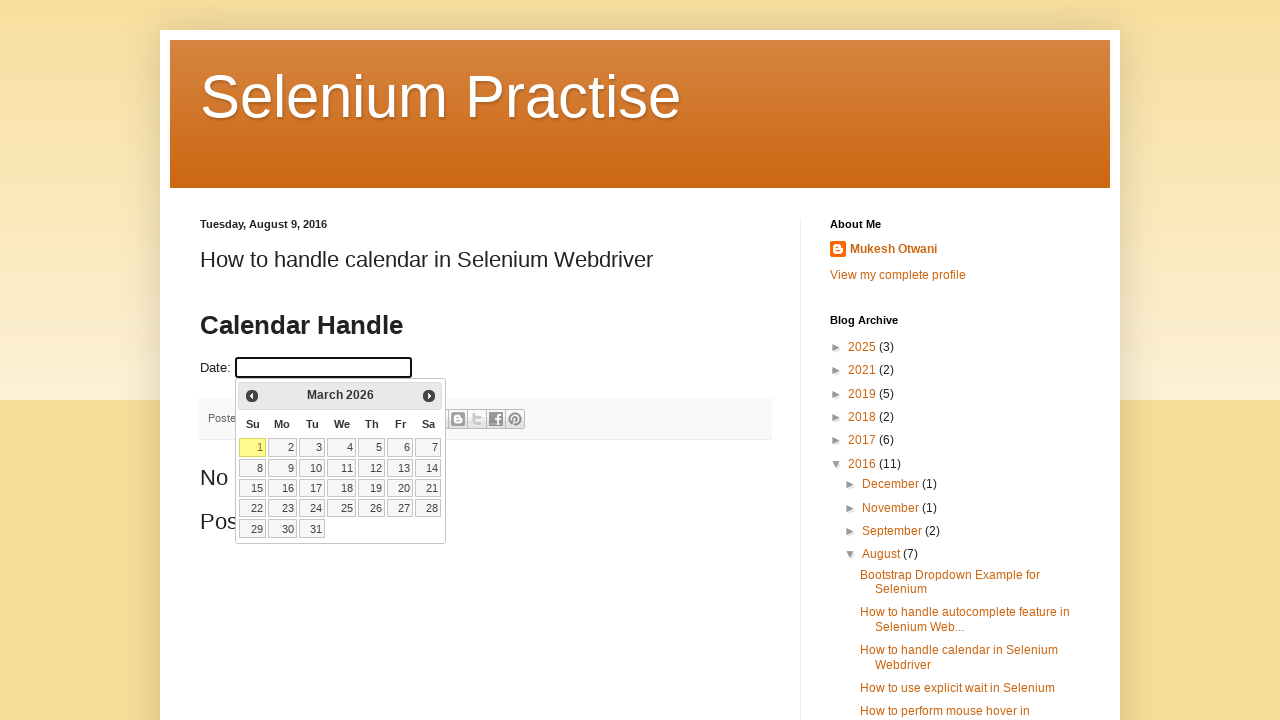

Located 35 date cells in the calendar
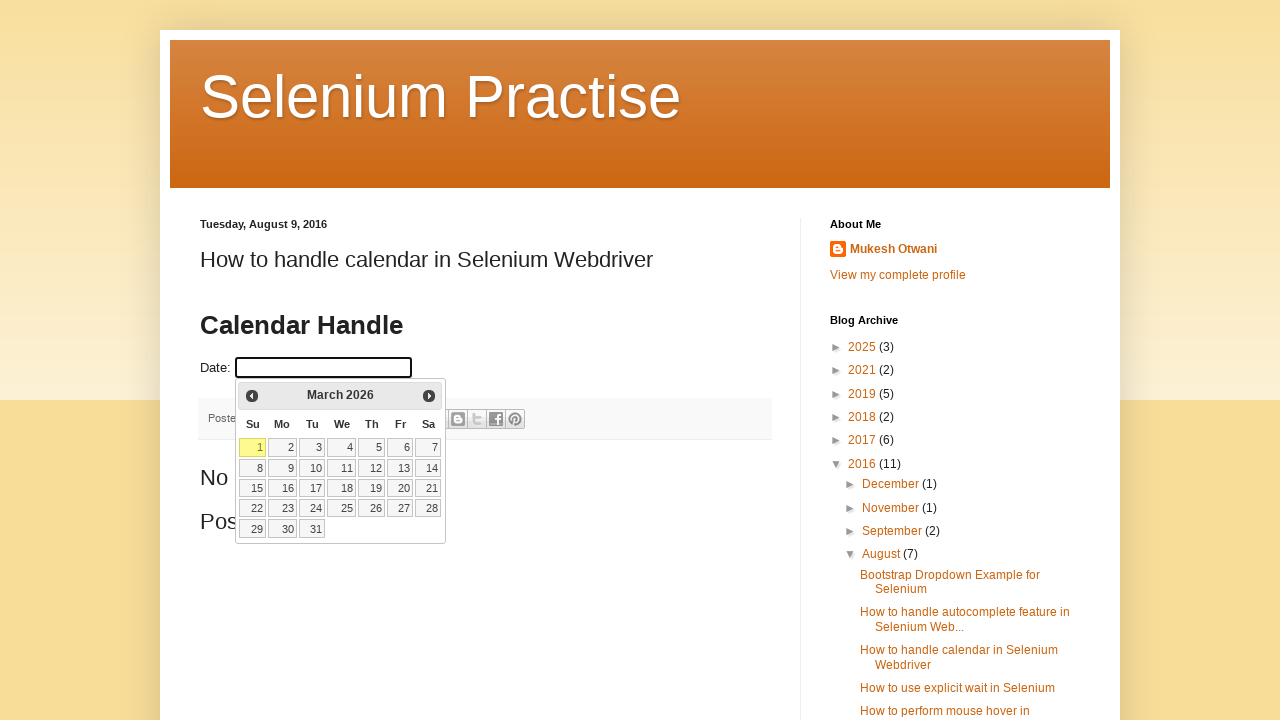

Clicked on date 31 in the calendar at (312, 529) on table.ui-datepicker-calendar td >> nth=30
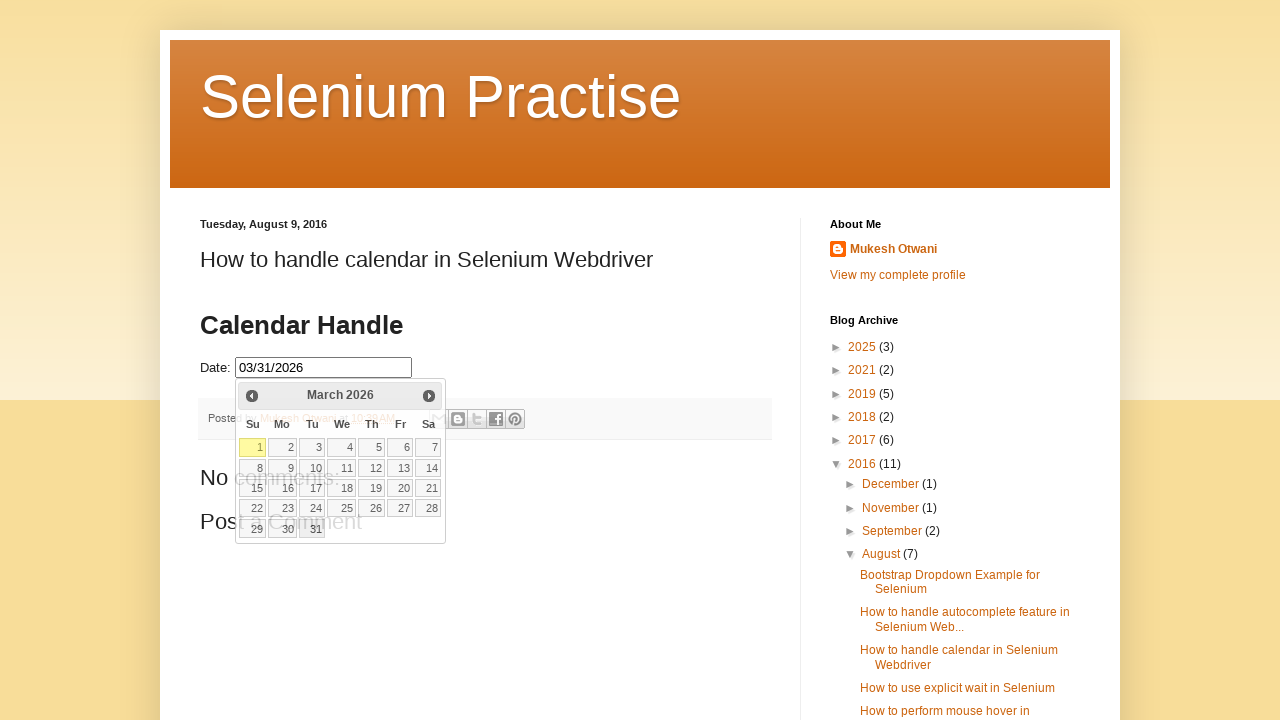

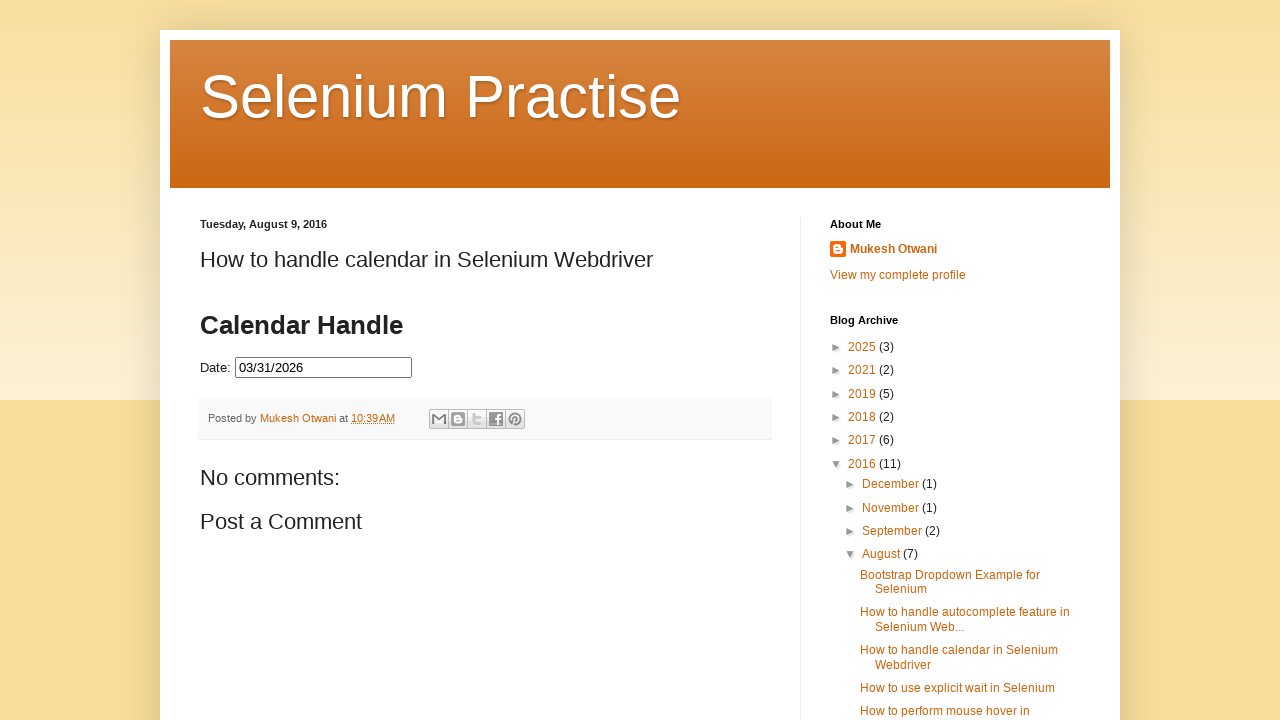